Tests table sorting by clicking the "Due" column header and verifying the column values are sorted in ascending order

Starting URL: http://the-internet.herokuapp.com/tables

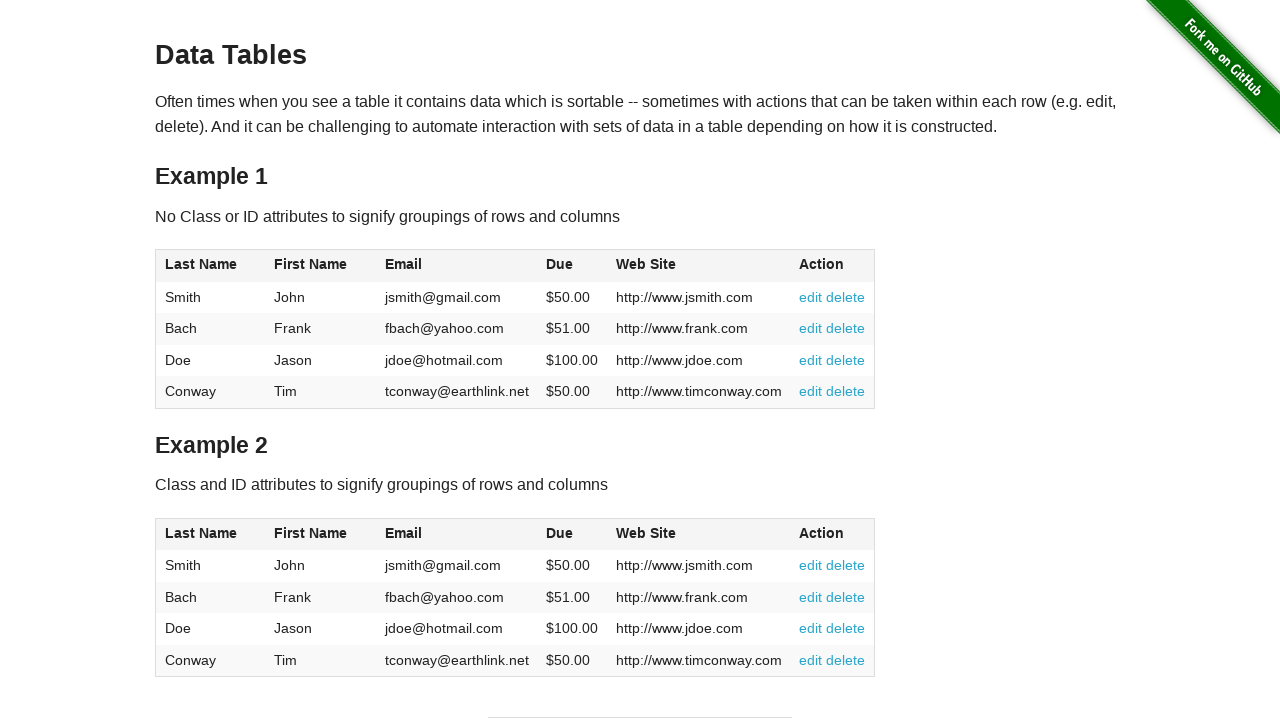

Clicked the Due column header to sort ascending at (572, 266) on #table1 thead tr th:nth-of-type(4)
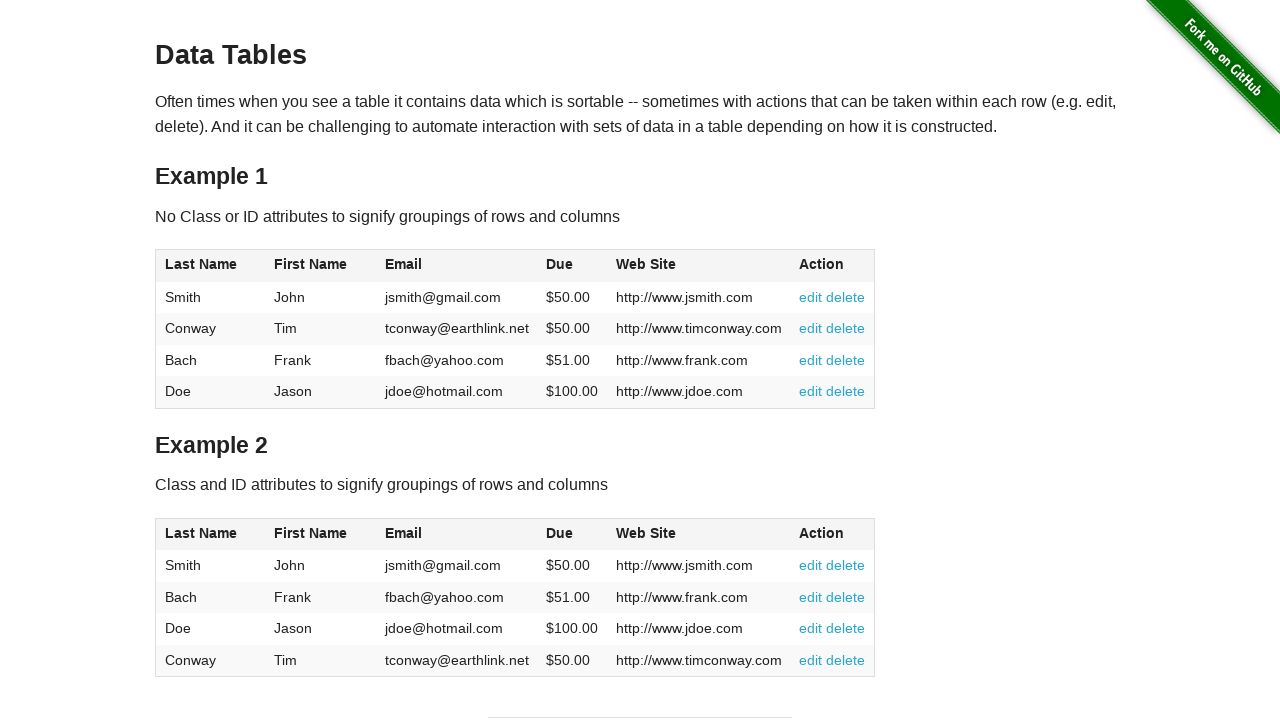

Table data loaded and Due column values are visible
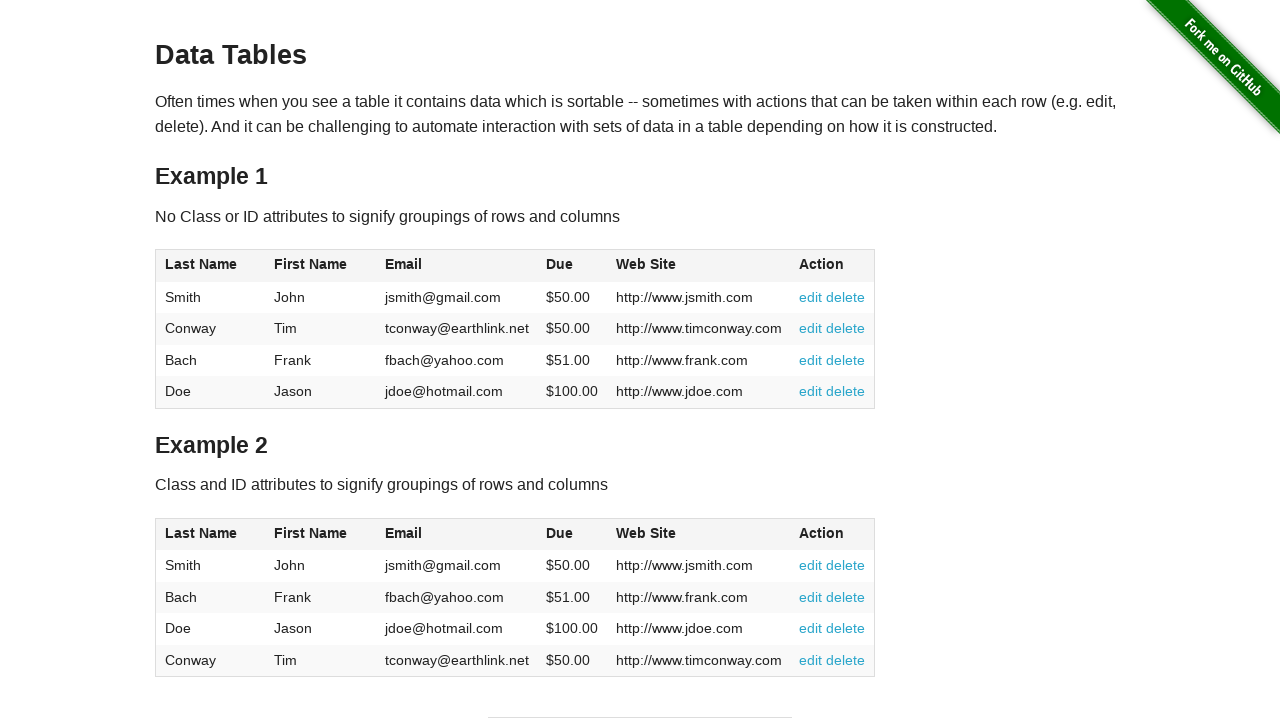

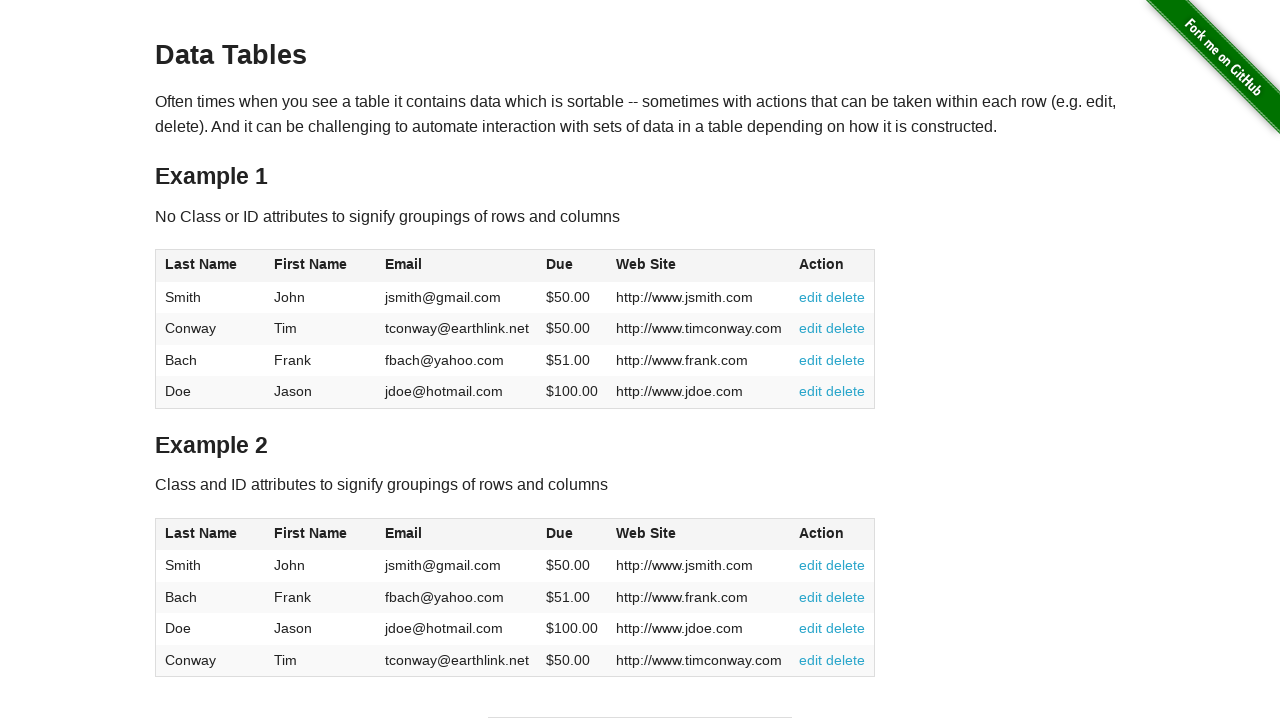